Navigates to the Calley Pro Features page and loads the full page content (originally for screenshot capture purposes)

Starting URL: https://www.getcalley.com/calley-pro-features/

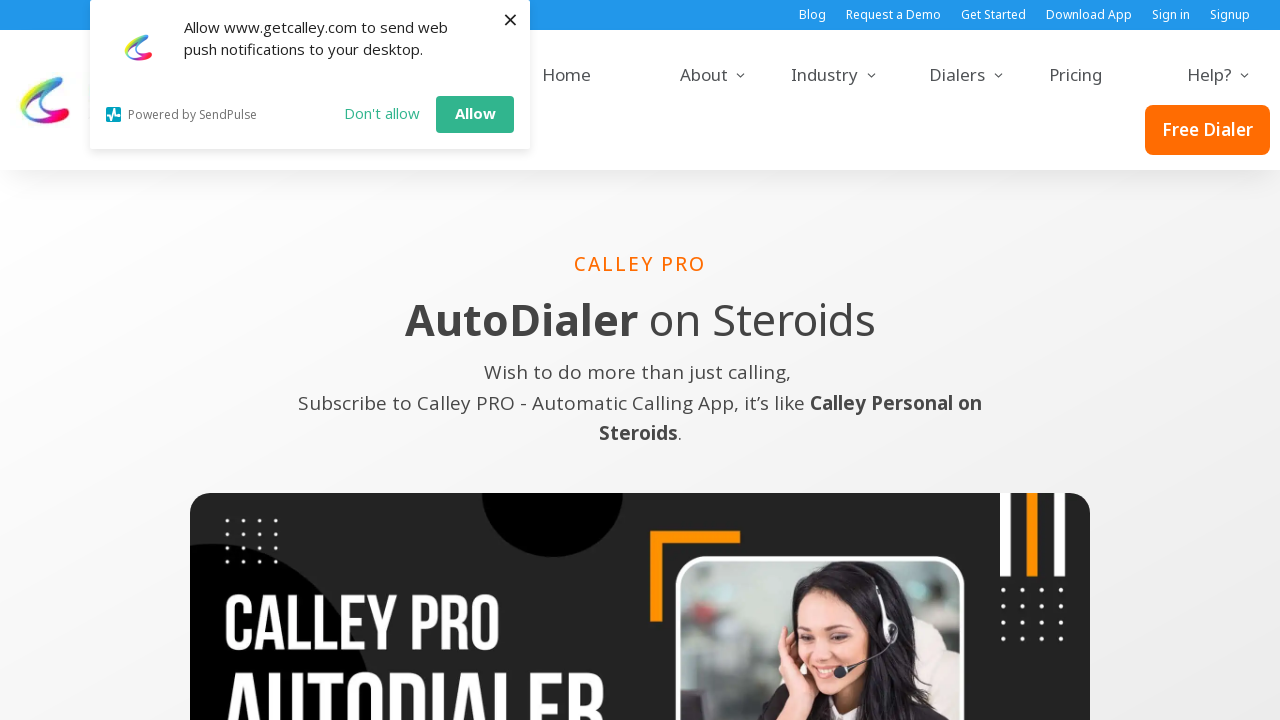

Set viewport size to 1366x768
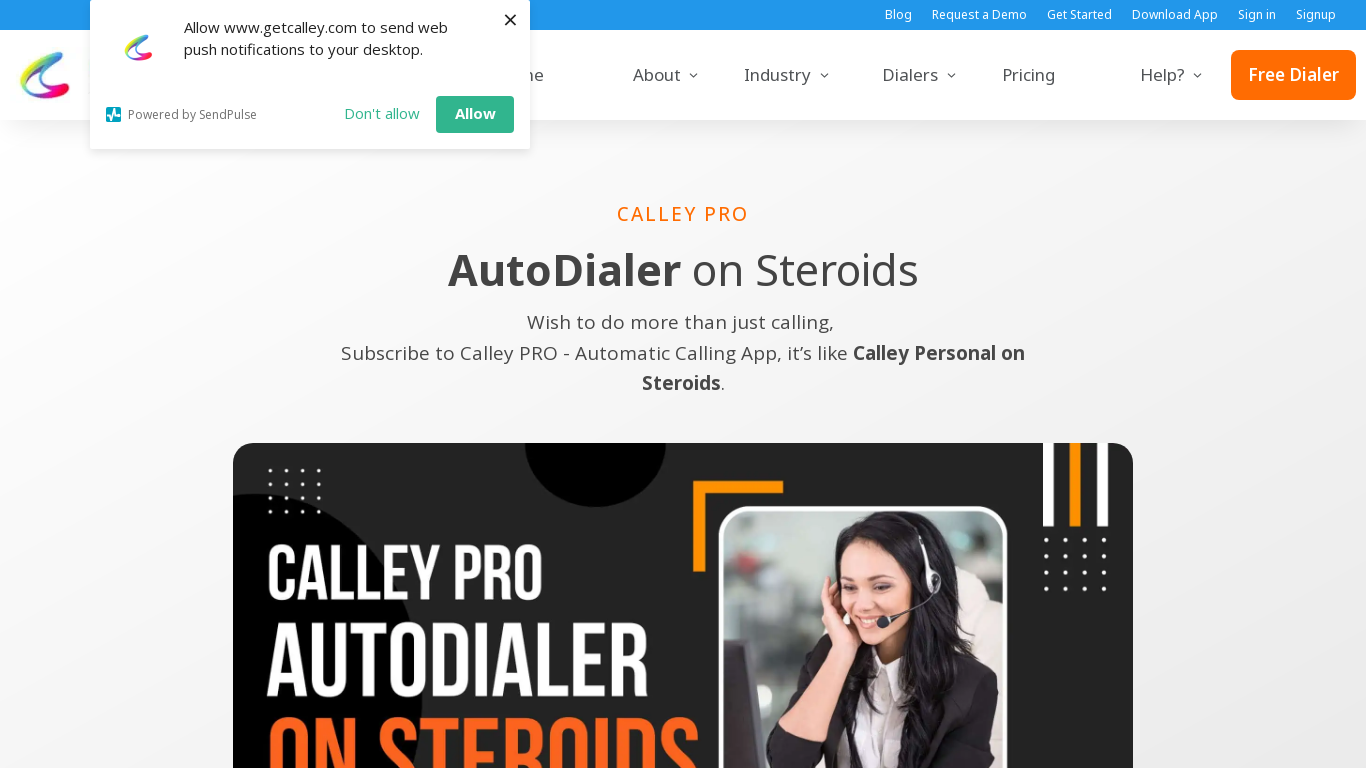

Waited for page to reach network idle state - full content loaded
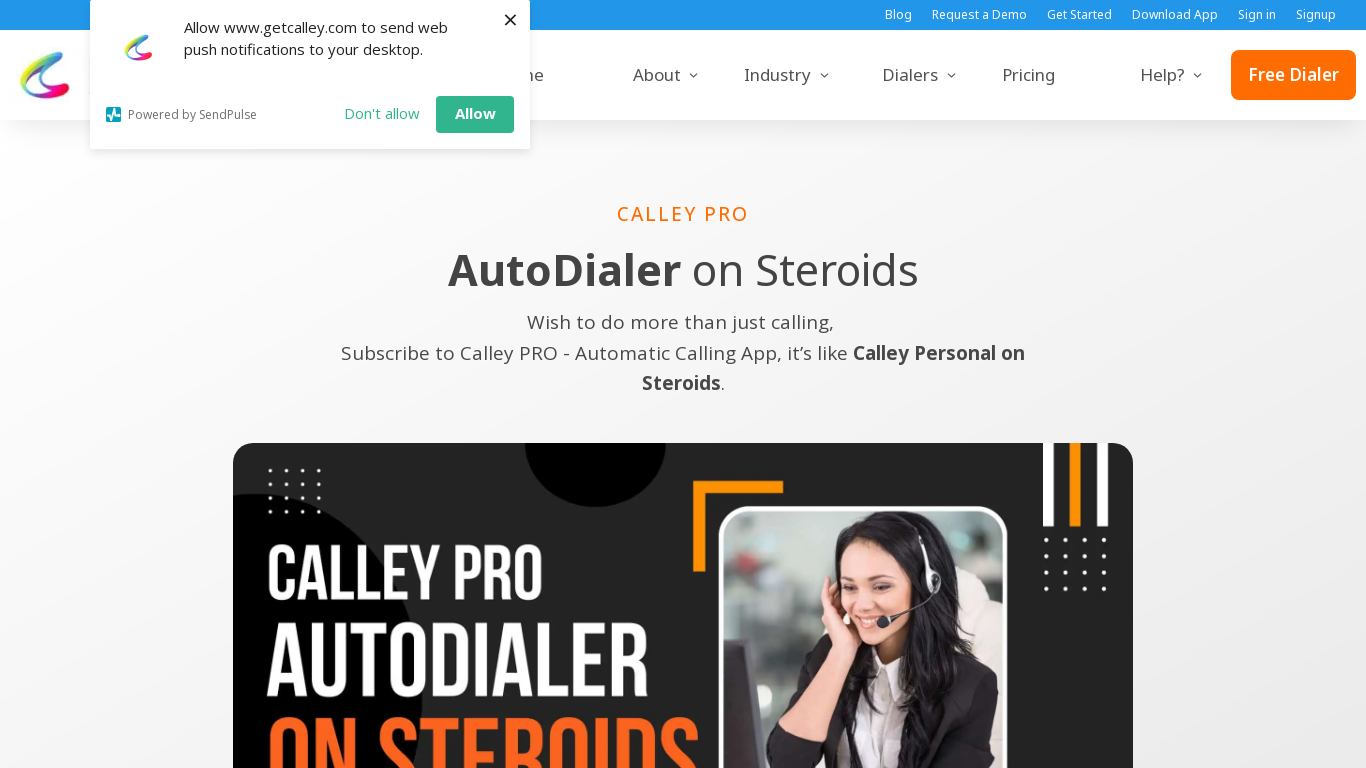

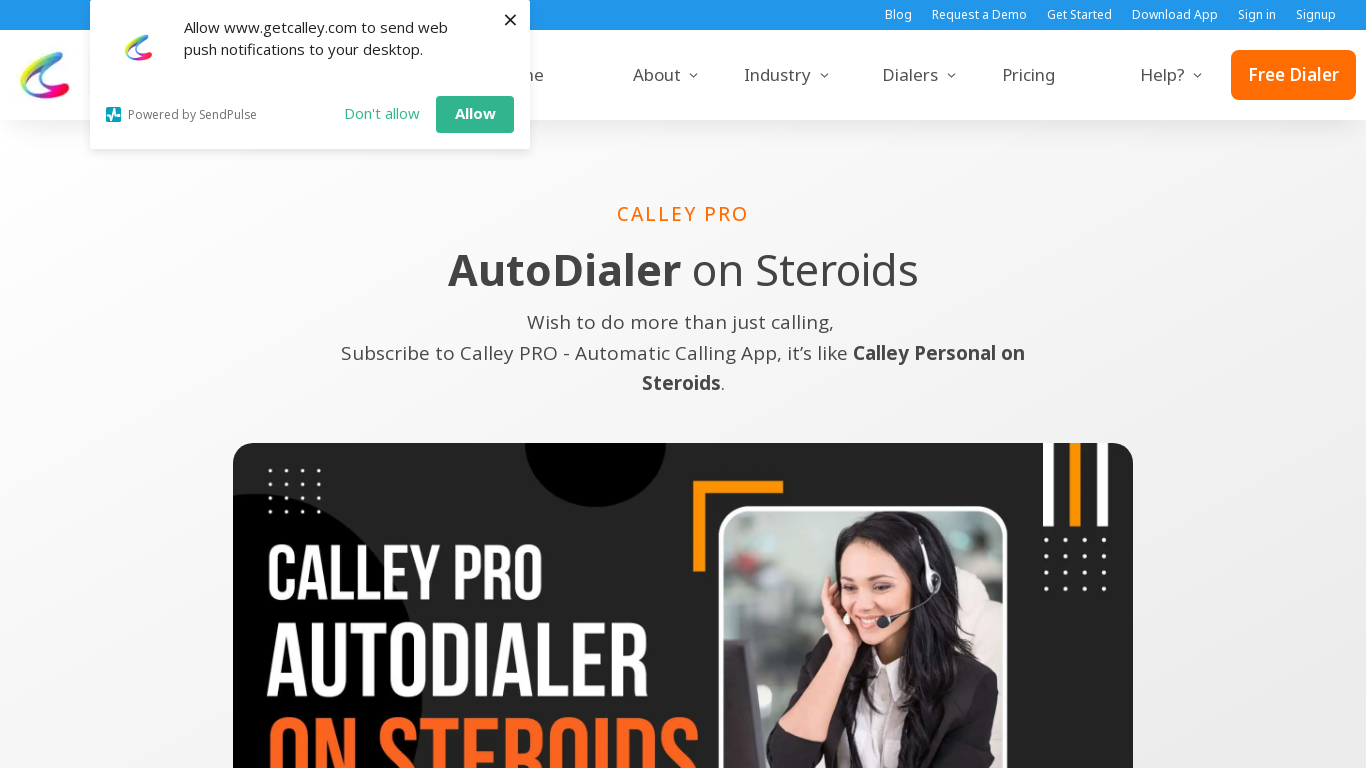